Tests clearing the complete state of all items by checking and then unchecking the toggle all

Starting URL: https://demo.playwright.dev/todomvc

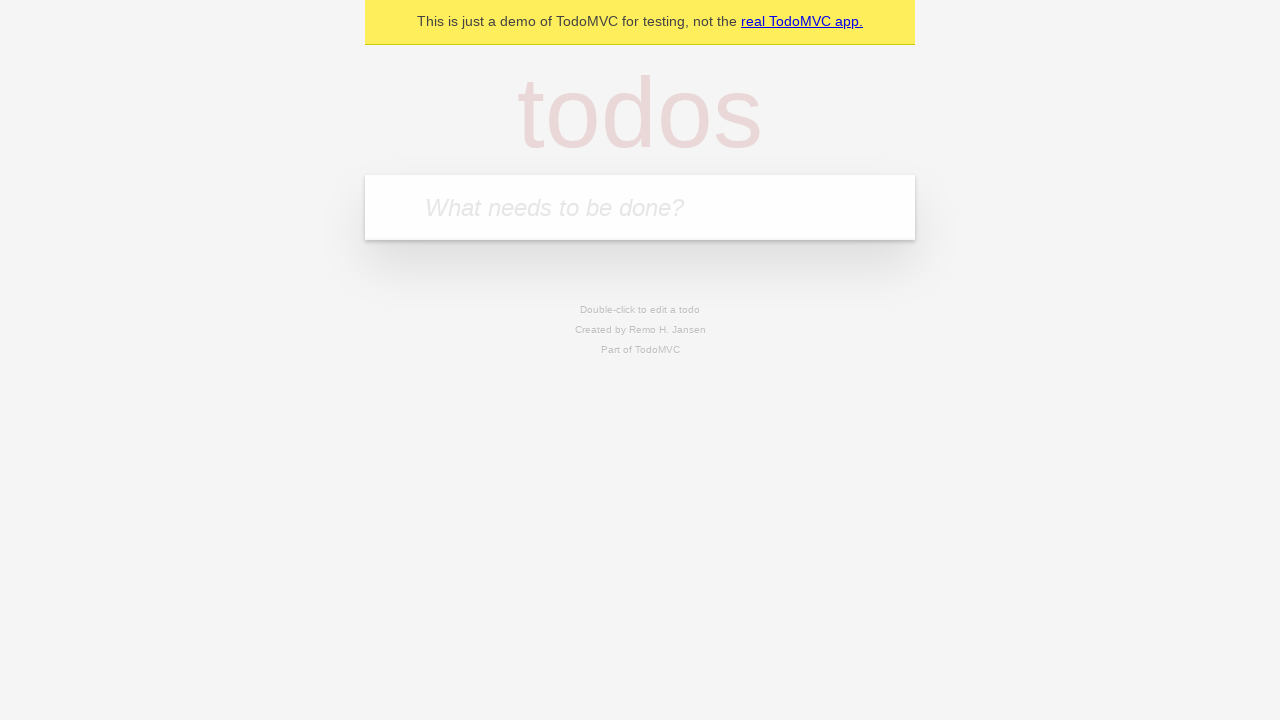

Filled todo input with 'buy some cheese' on internal:attr=[placeholder="What needs to be done?"i]
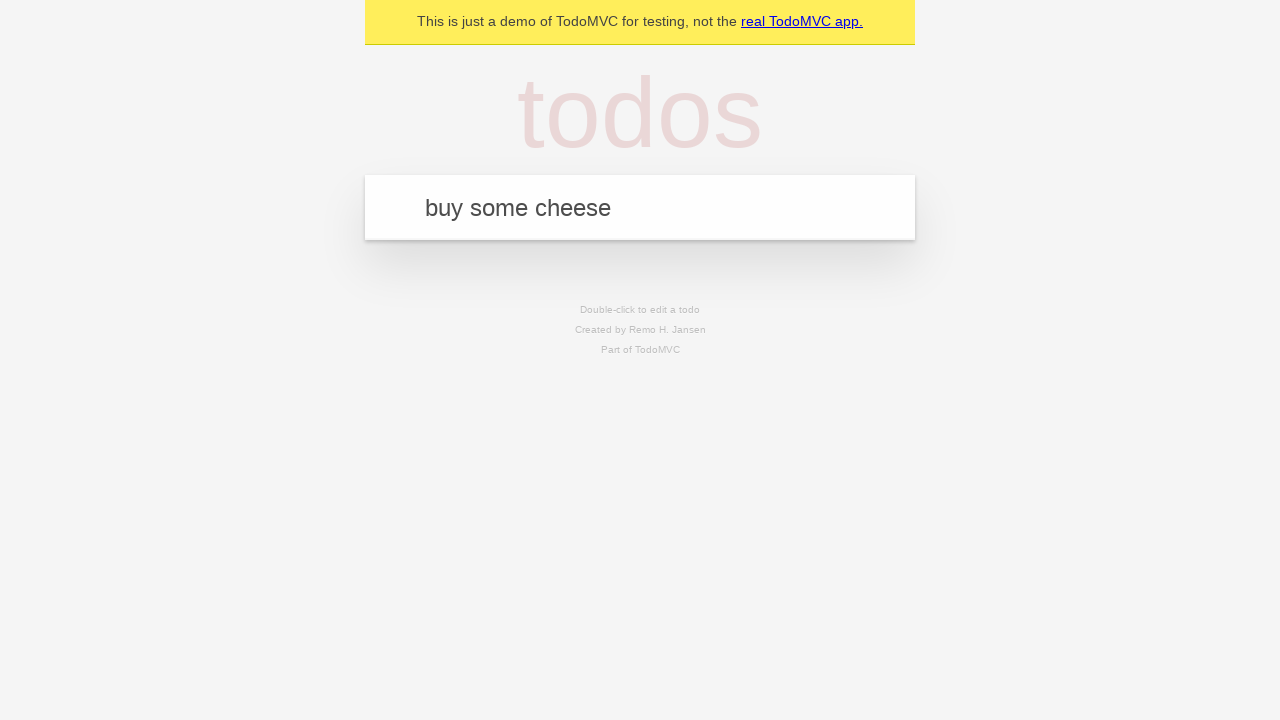

Pressed Enter to create first todo on internal:attr=[placeholder="What needs to be done?"i]
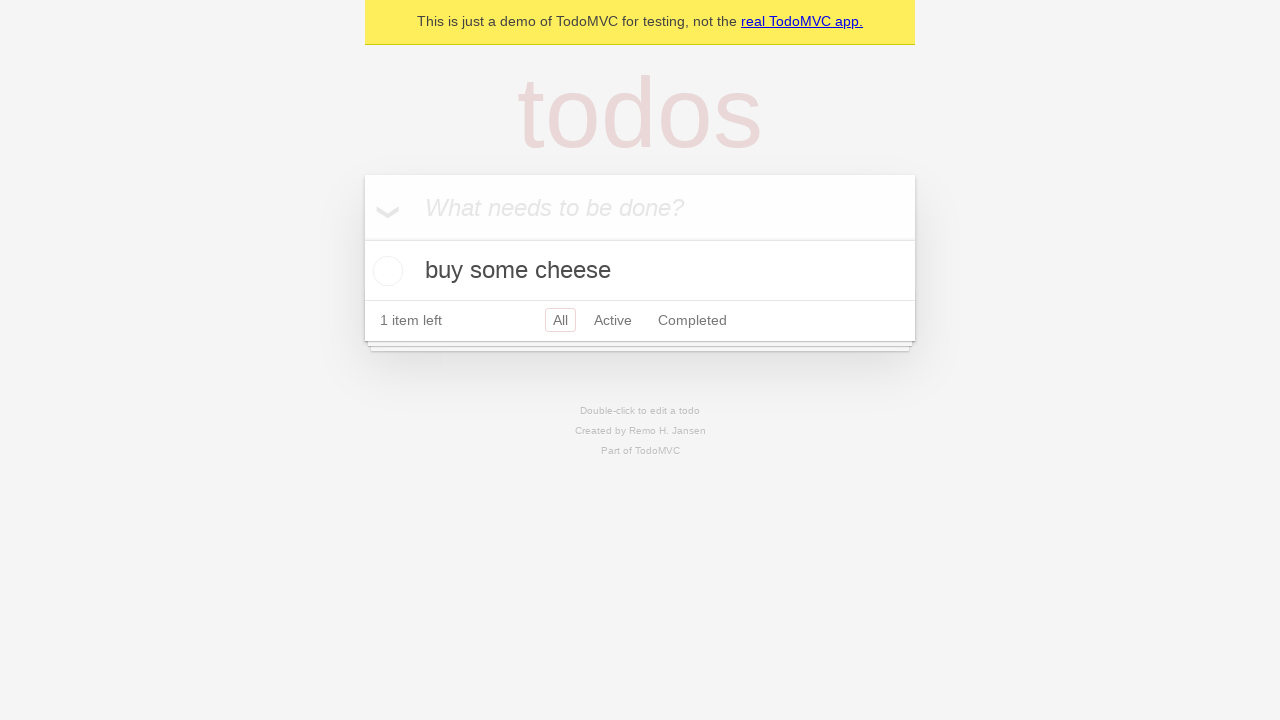

Filled todo input with 'feed the cat' on internal:attr=[placeholder="What needs to be done?"i]
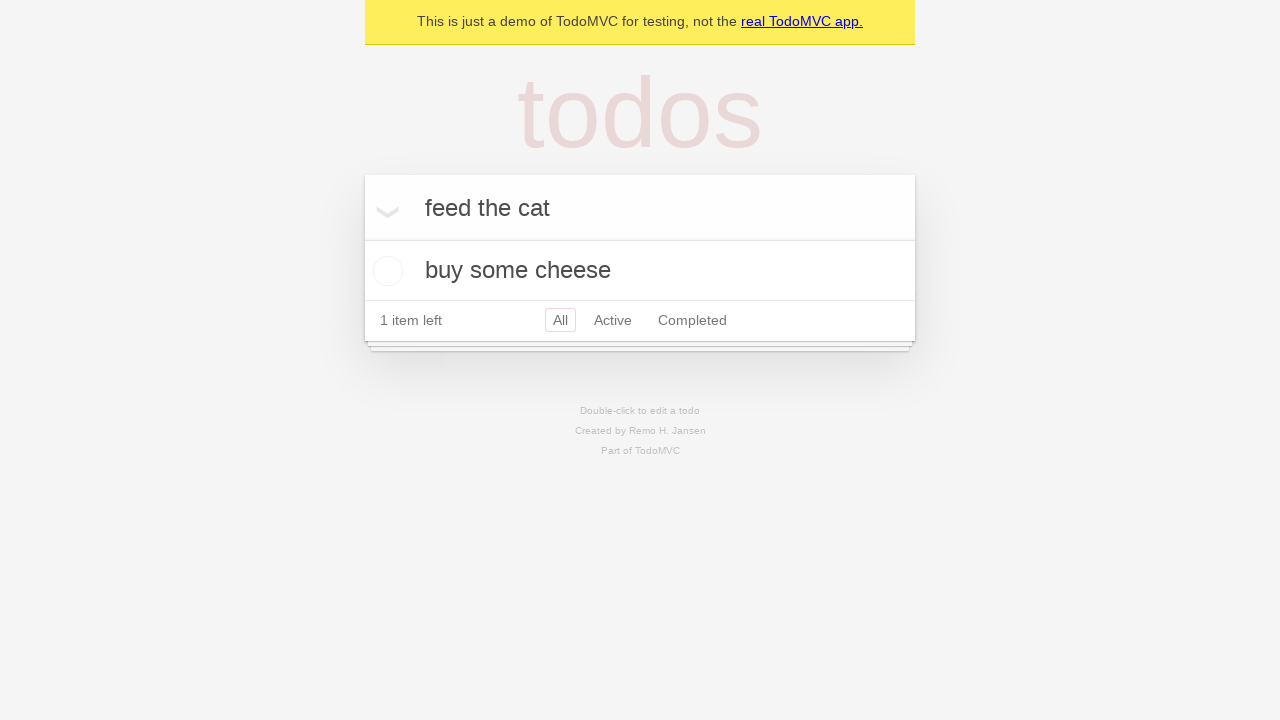

Pressed Enter to create second todo on internal:attr=[placeholder="What needs to be done?"i]
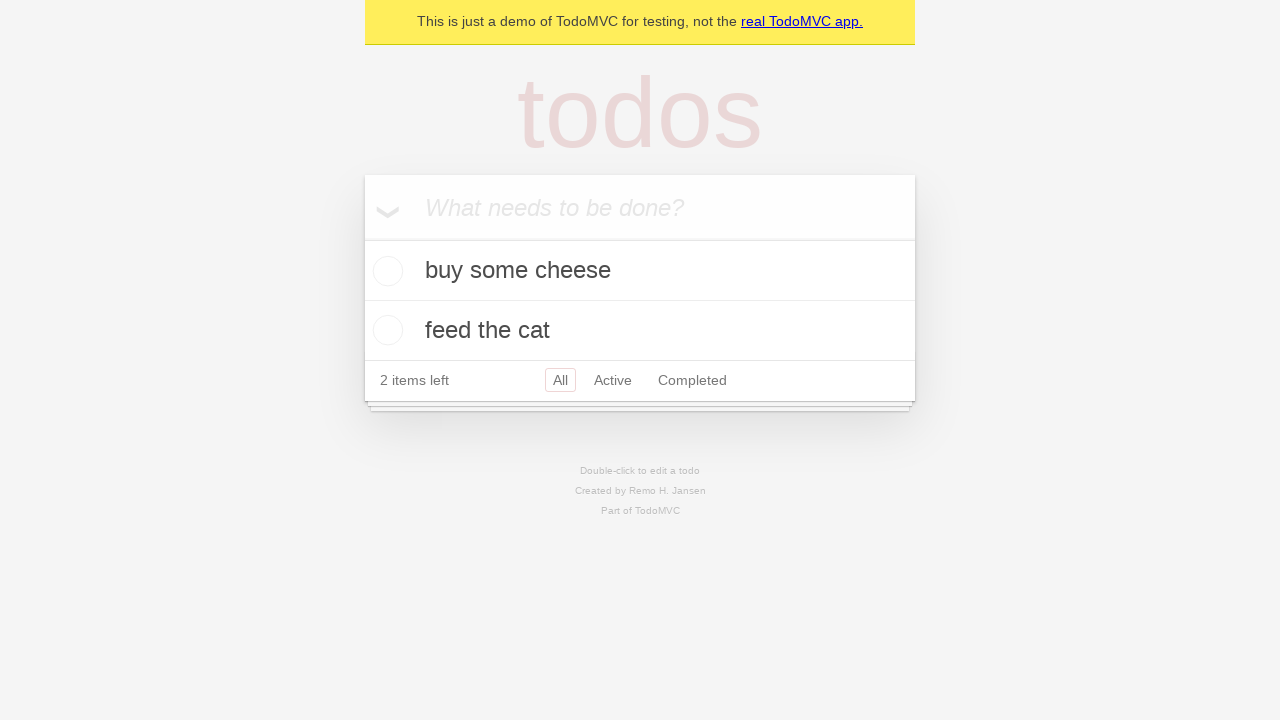

Filled todo input with 'book a doctors appointment' on internal:attr=[placeholder="What needs to be done?"i]
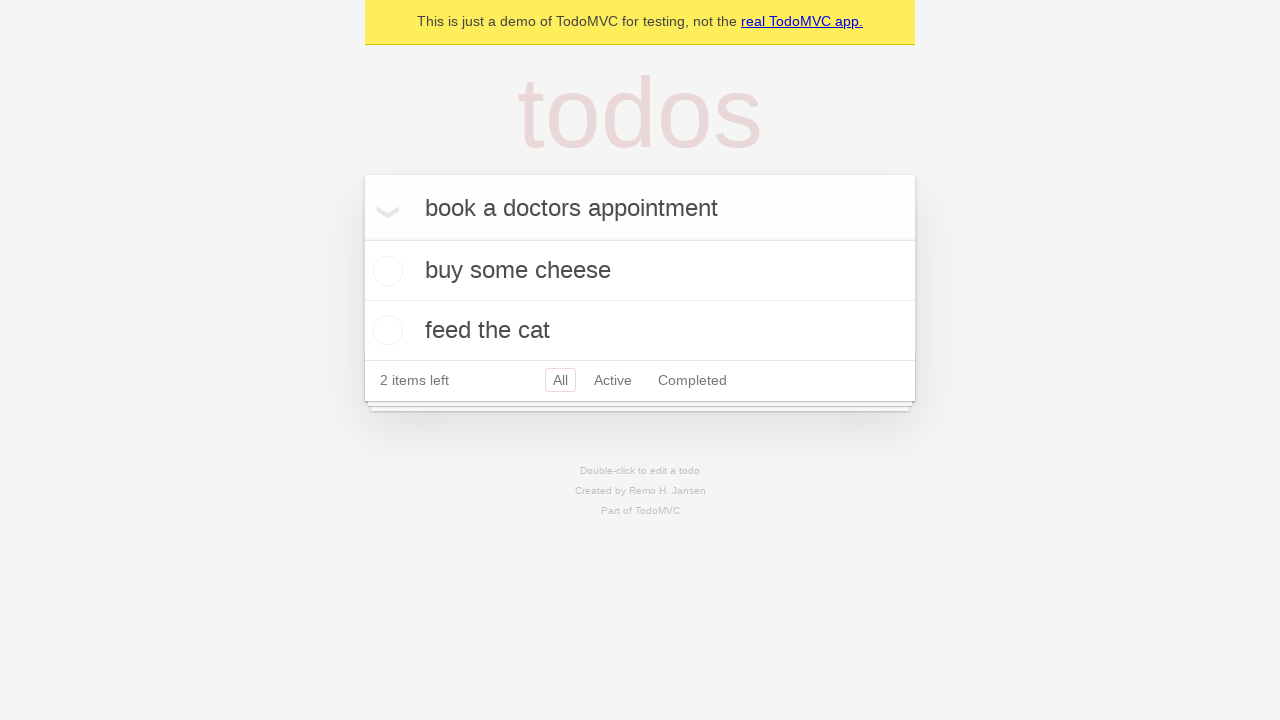

Pressed Enter to create third todo on internal:attr=[placeholder="What needs to be done?"i]
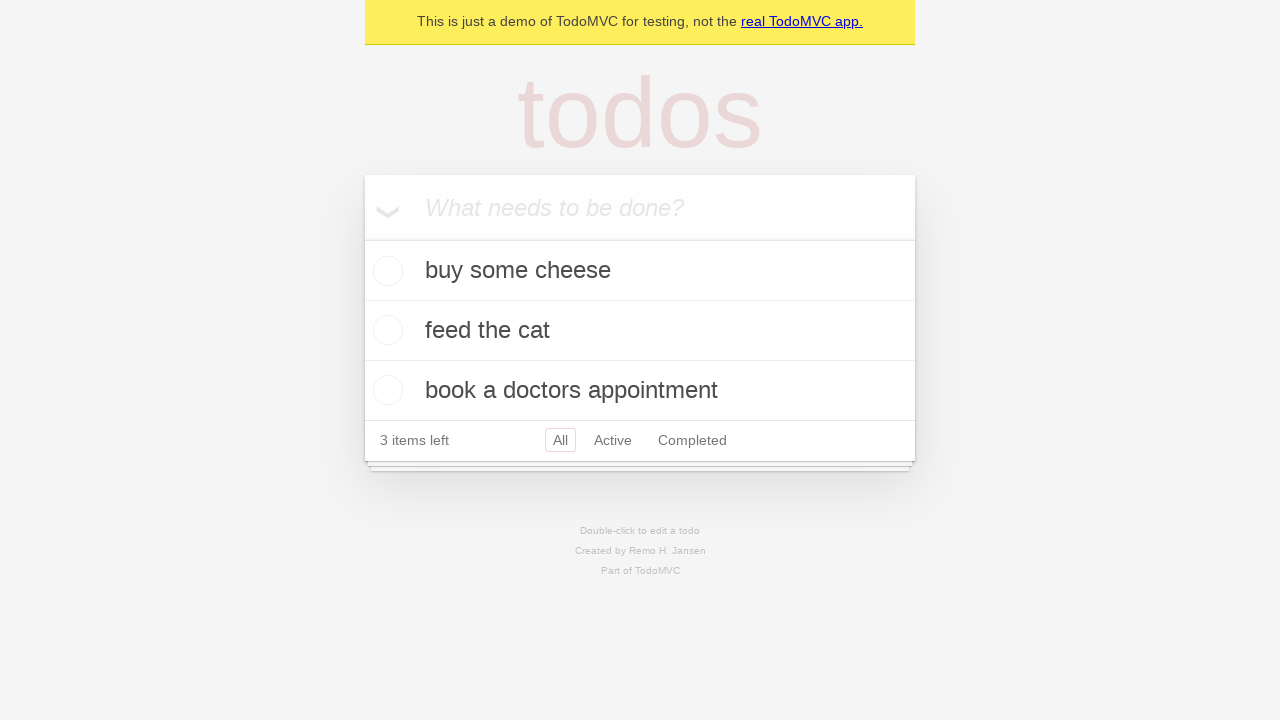

Checked the toggle all button to mark all items as complete at (362, 238) on internal:label="Mark all as complete"i
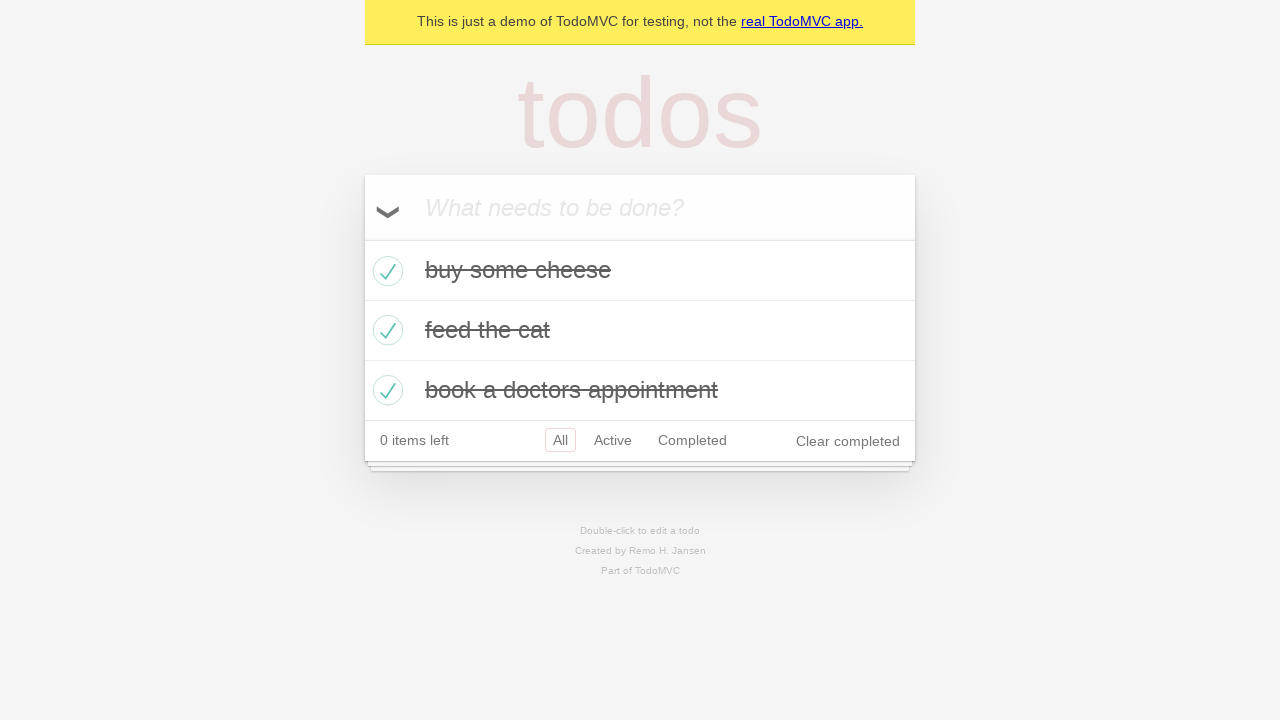

Unchecked the toggle all button to clear the complete state of all items at (362, 238) on internal:label="Mark all as complete"i
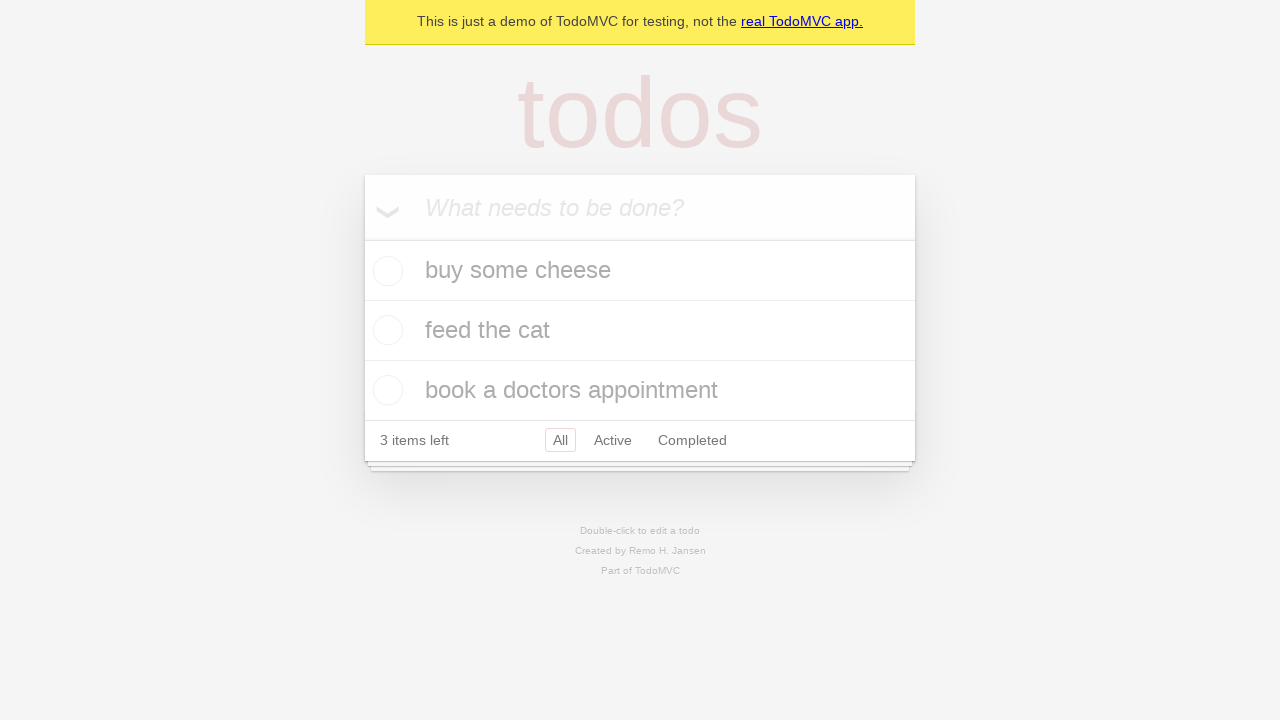

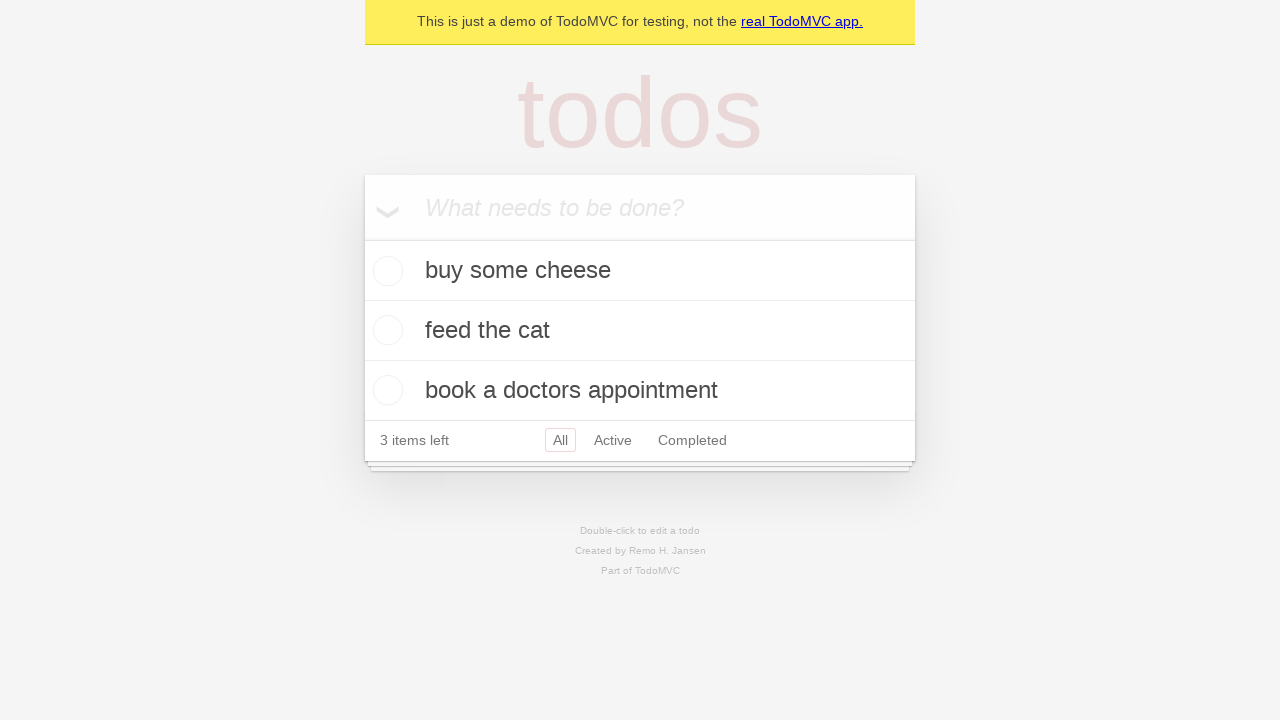